Verifies that the OrangeHRM login page loads correctly by checking that the login title element is displayed

Starting URL: https://opensource-demo.orangehrmlive.com/web/index.php/auth/login

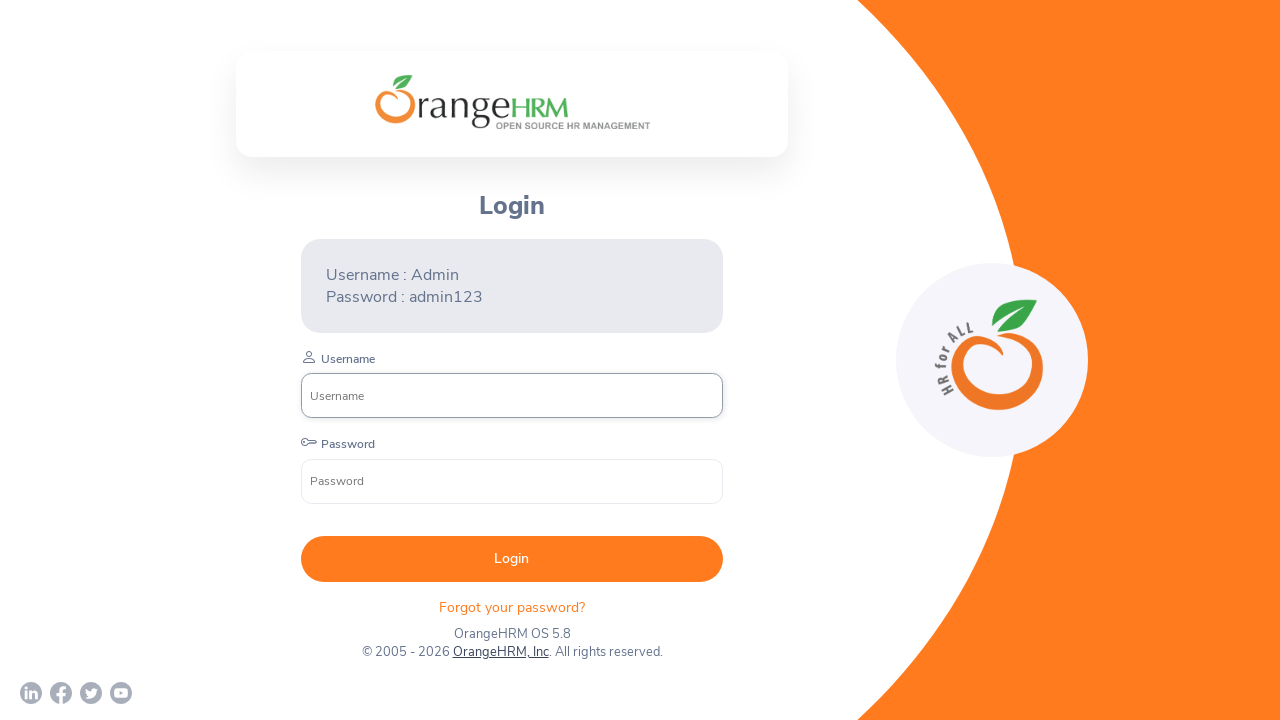

Waited for login title element to load
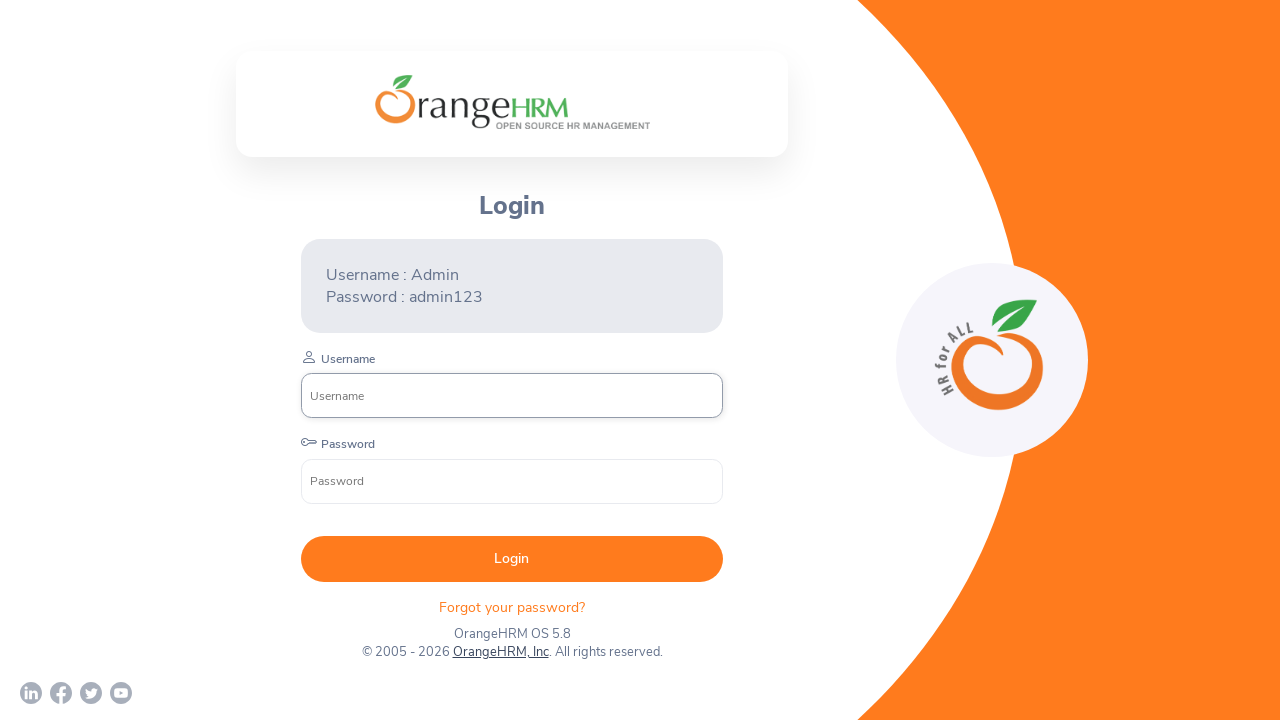

Verified login title element is visible on OrangeHRM login page
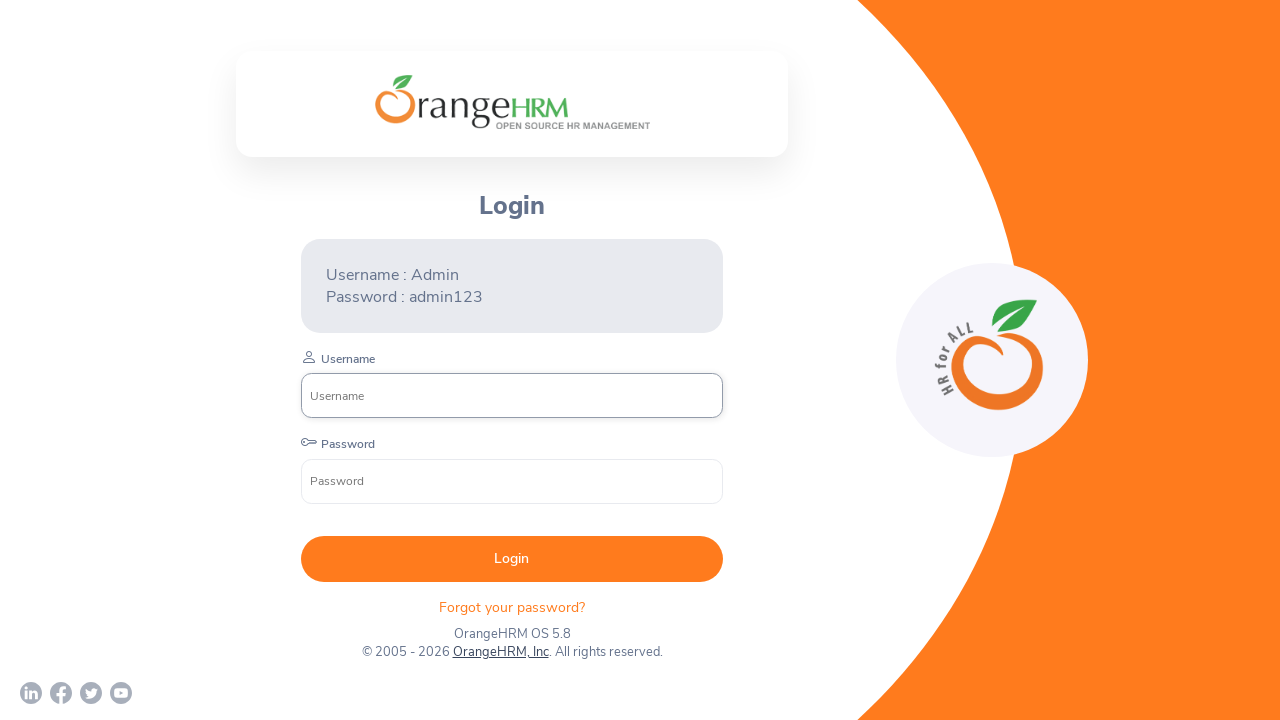

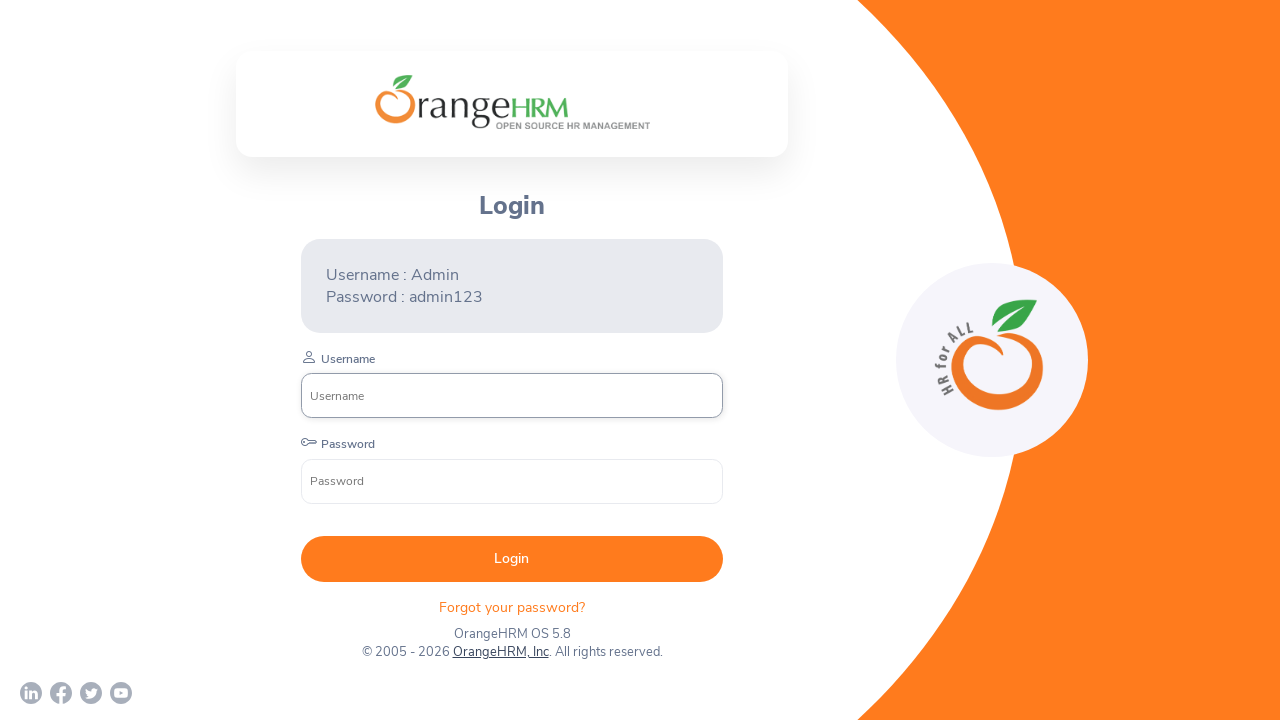